Tests table sorting on table2 (with helpful class attributes) by clicking the Due column header and verifying ascending sort order.

Starting URL: http://the-internet.herokuapp.com/tables

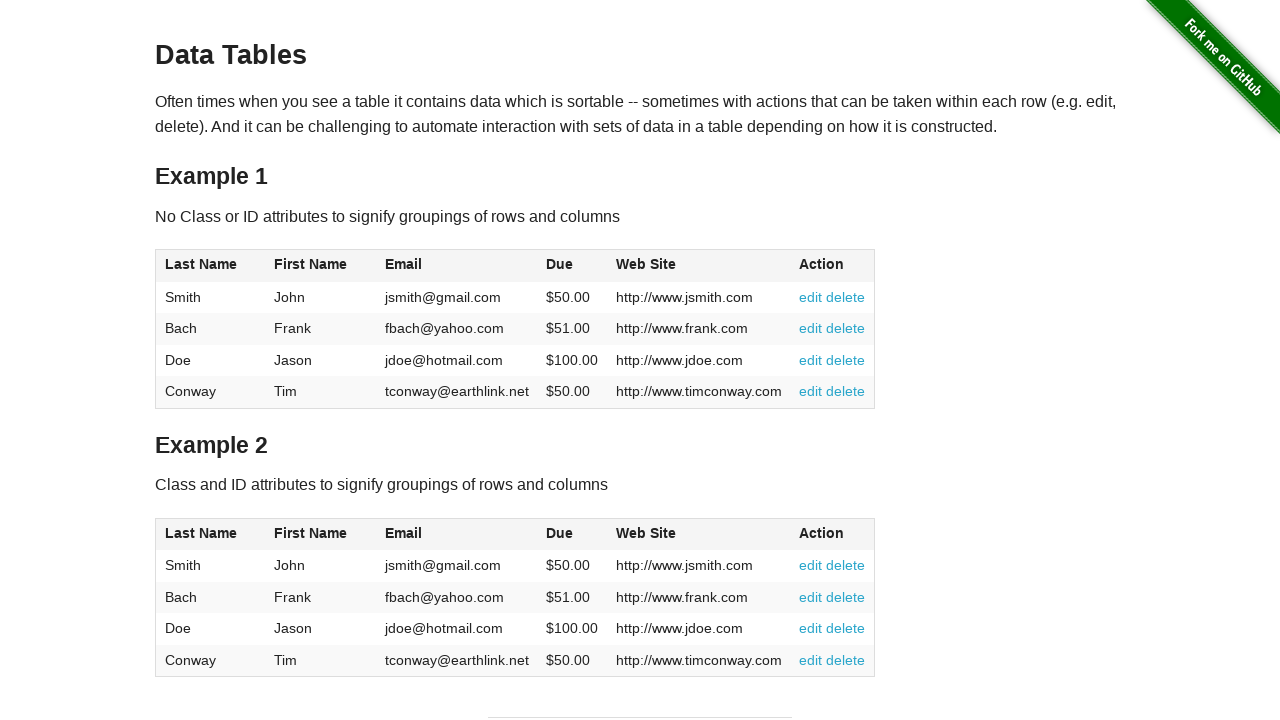

Clicked the Due column header in table2 to sort at (560, 533) on #table2 thead .dues
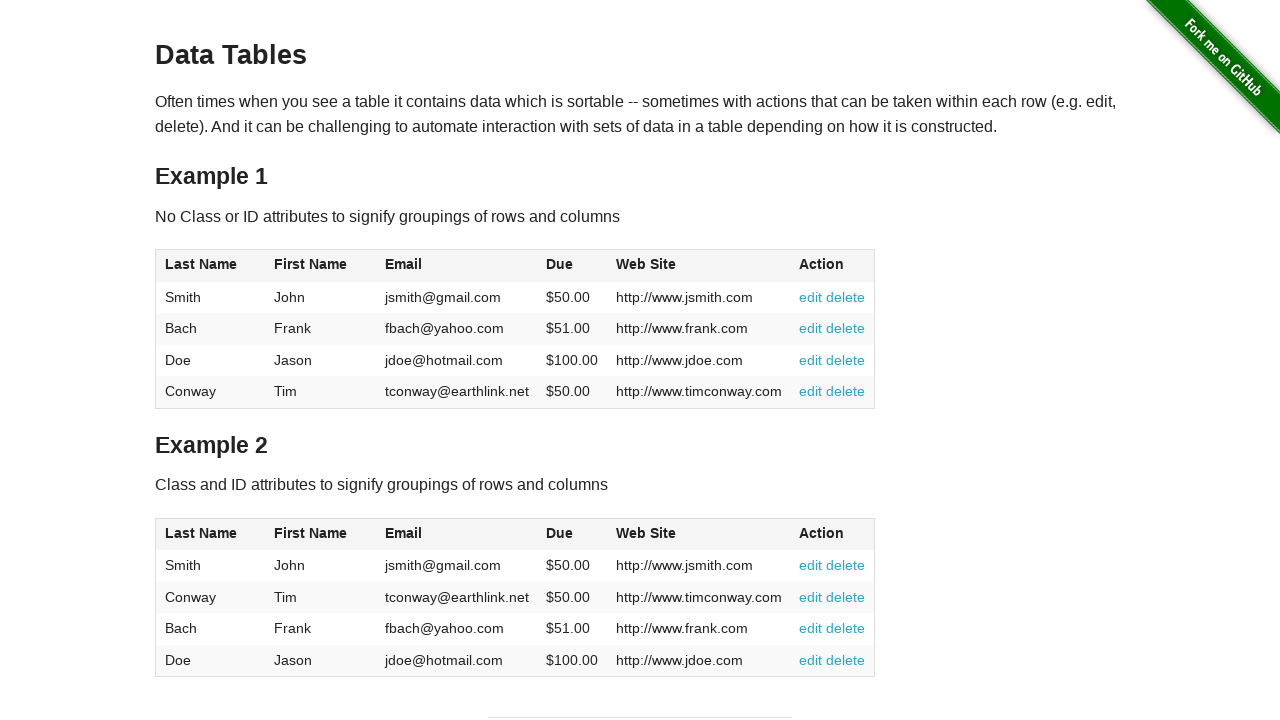

Verified dues cells are present in table2 body after sort
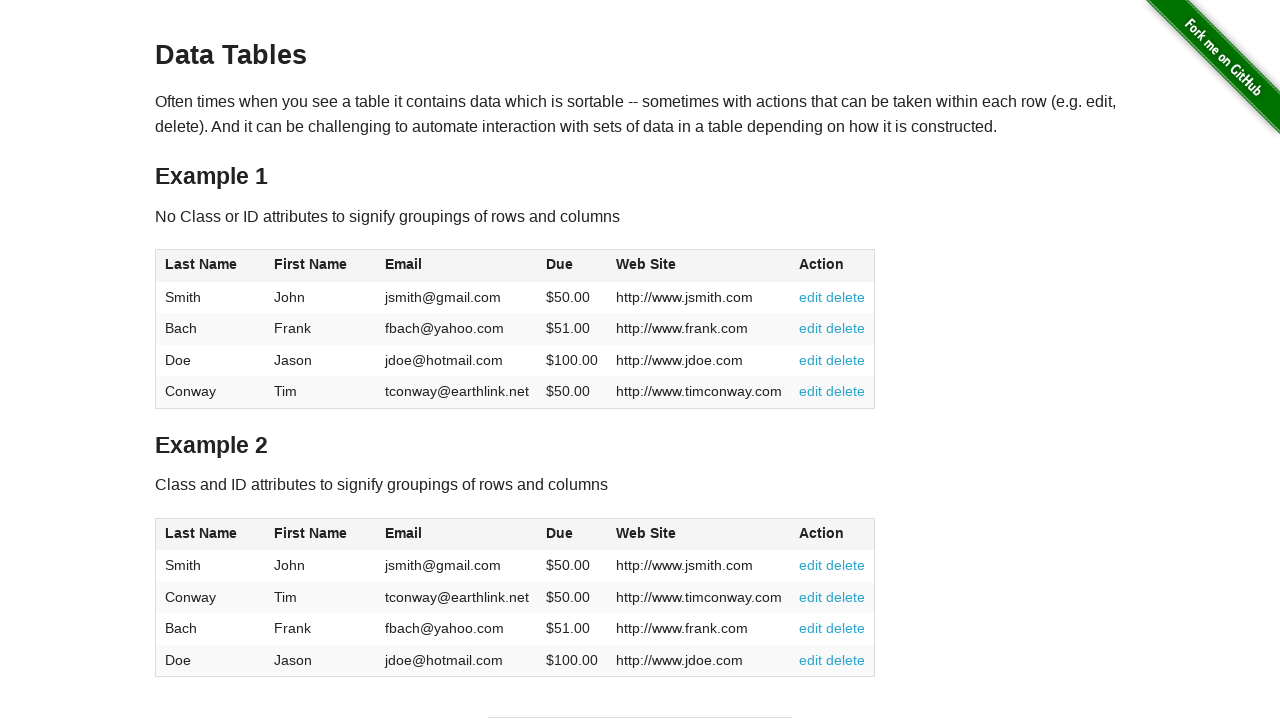

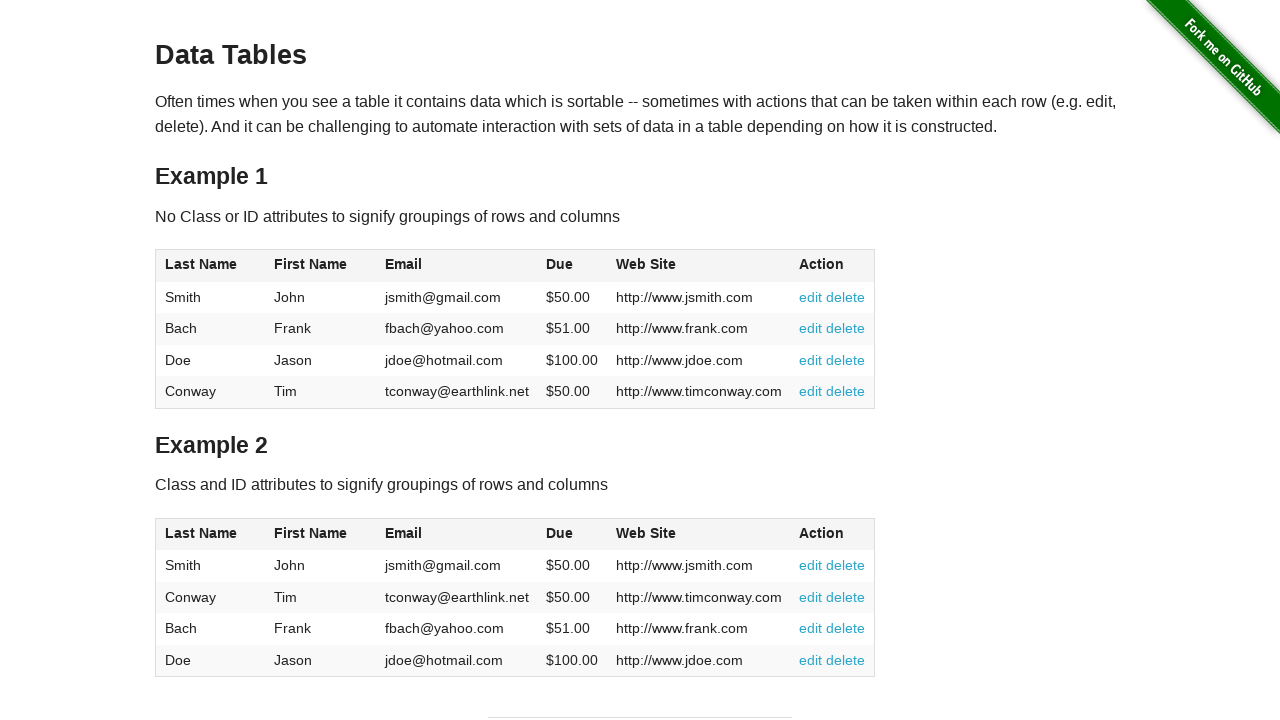